Navigates to a mortgage calculator website and enters a home value in the input field

Starting URL: https://www.mortgagecalculator.org

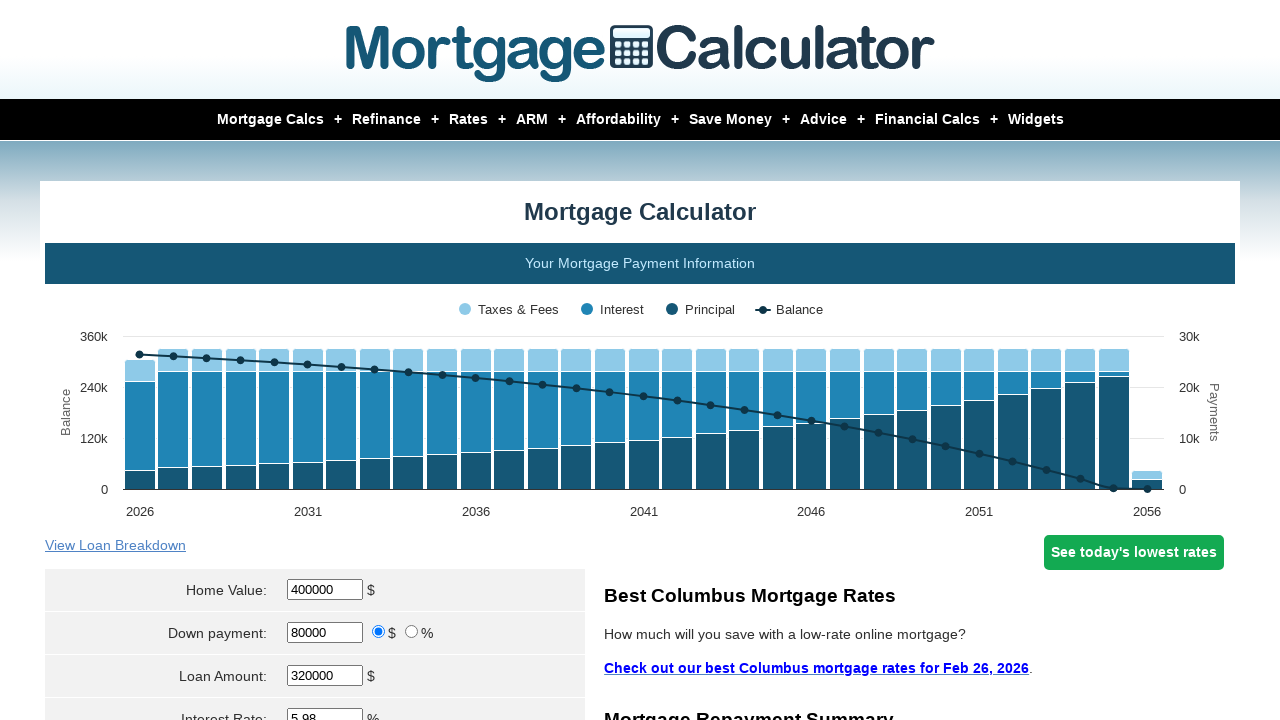

Located home value input field
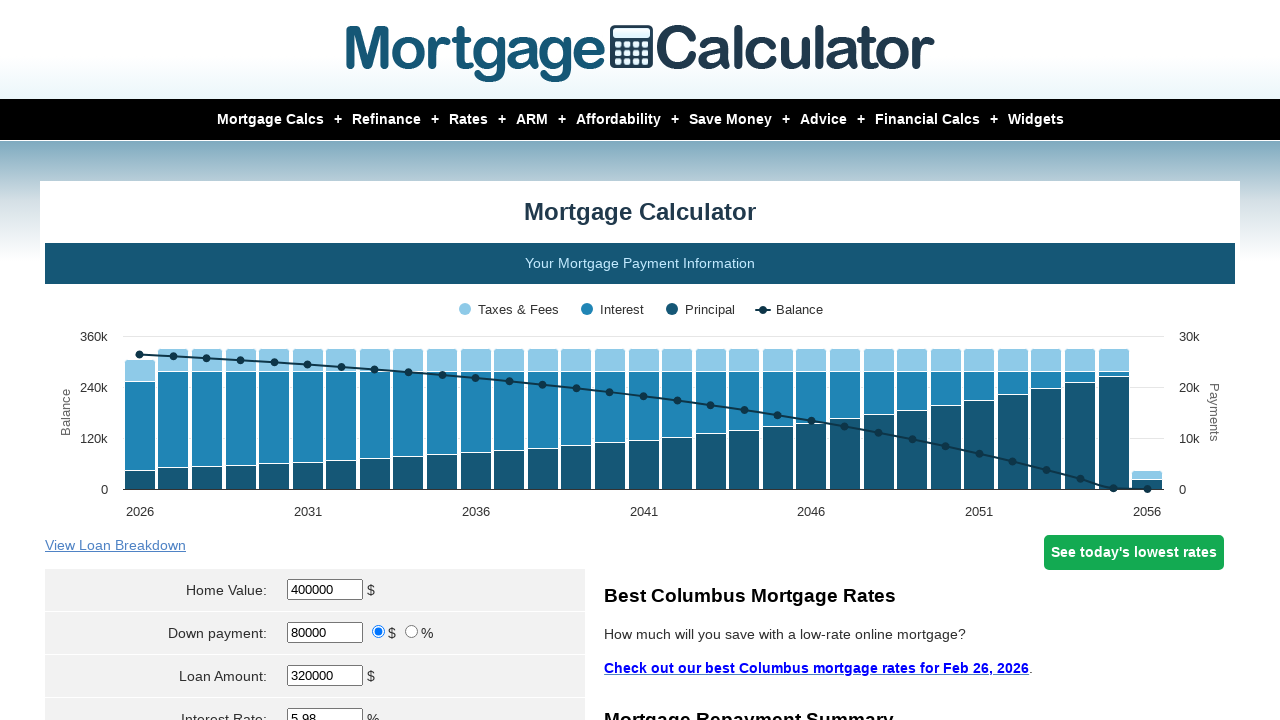

Cleared existing value from home value input field on #homeval
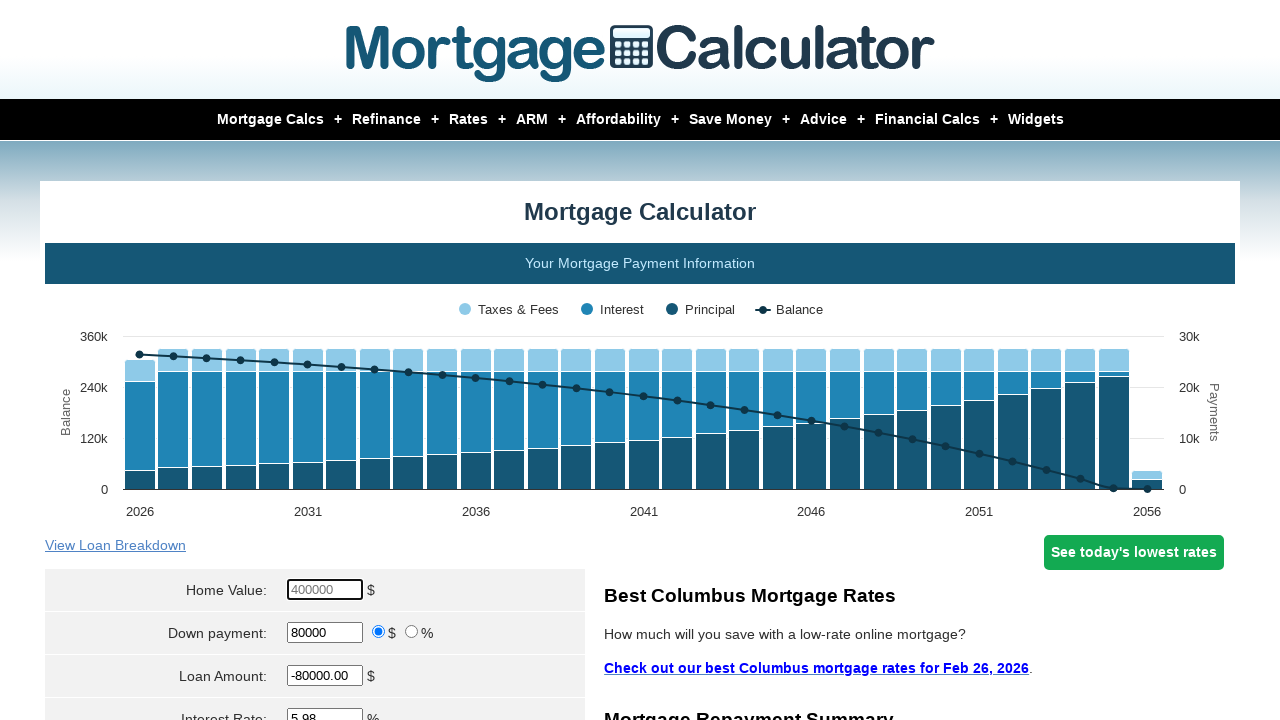

Entered home value of $450,000 in the input field on #homeval
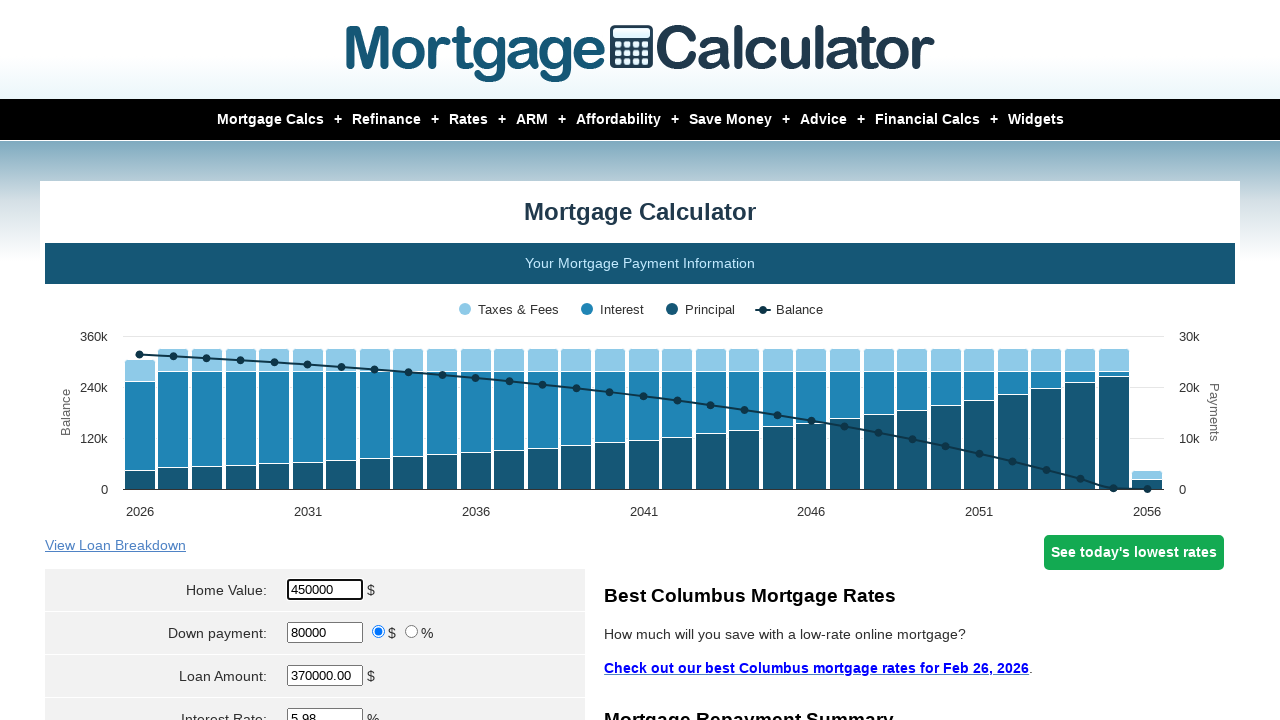

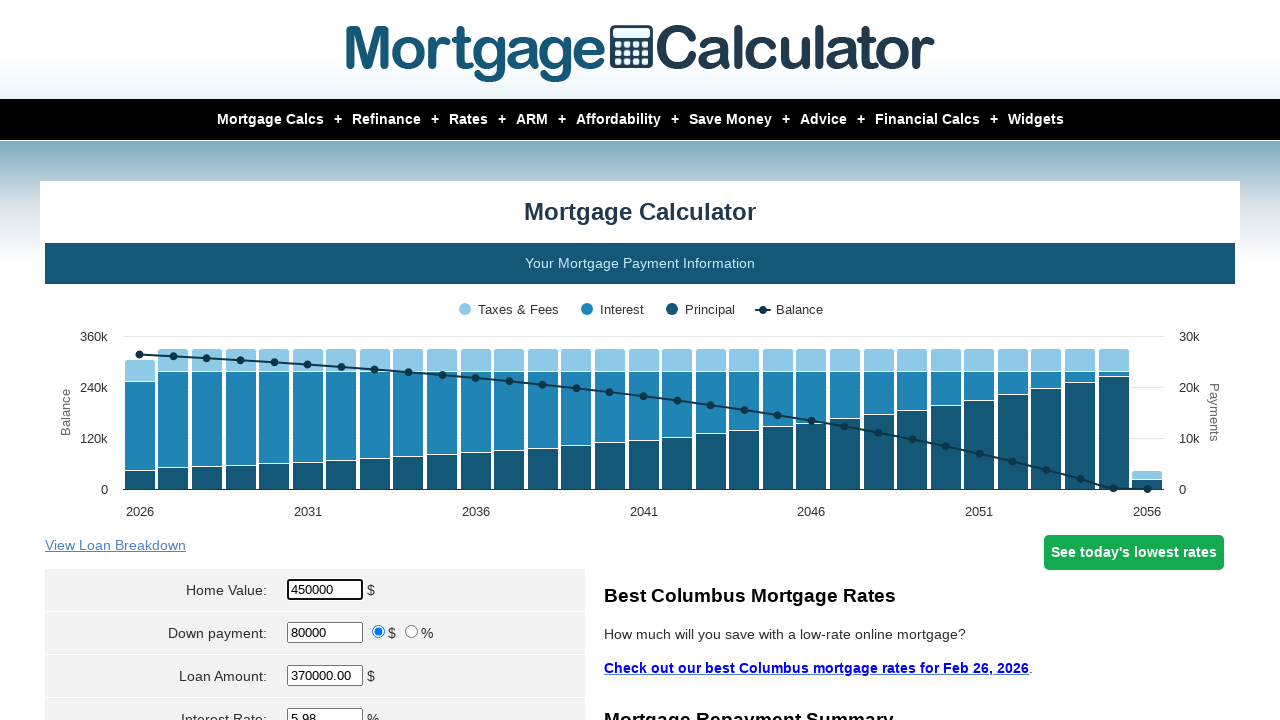